Tests navigation from login page to registration page by clicking the Sign Up button and verifying the redirect

Starting URL: https://trade.mangotrade.com/en/login

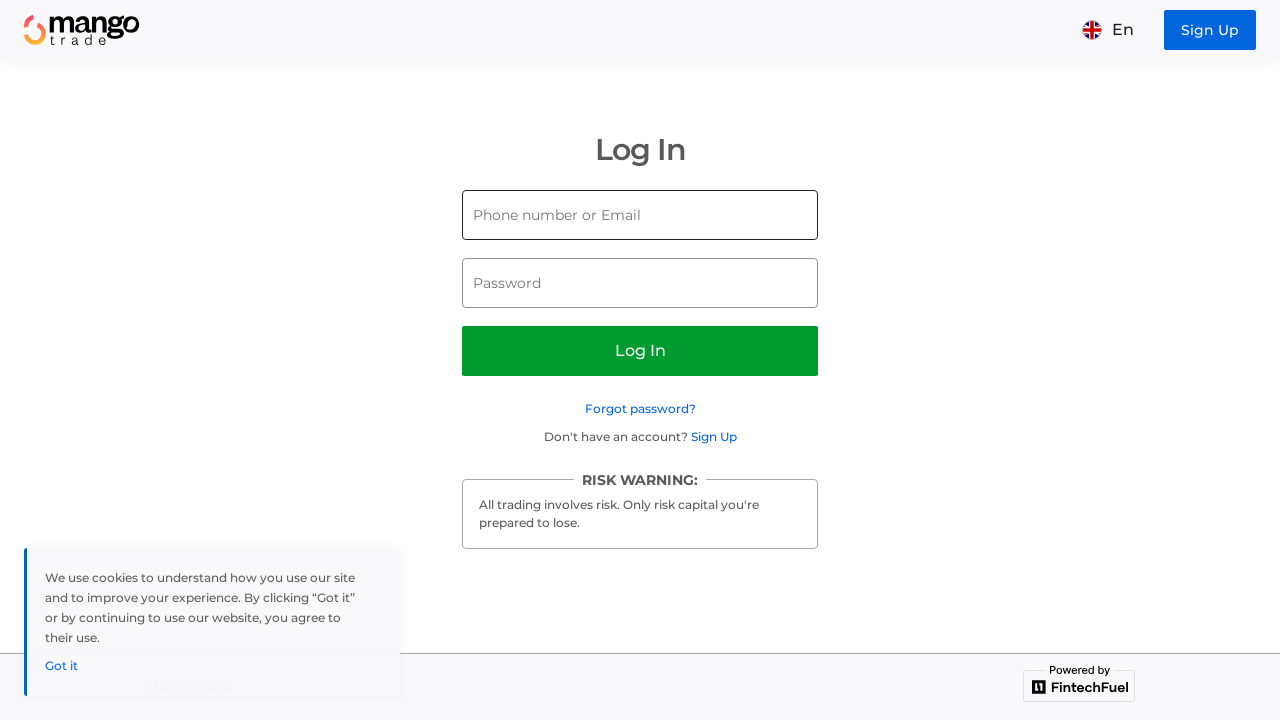

Clicked Sign Up button in header at (1210, 30) on [data-test-id=header-register-button]
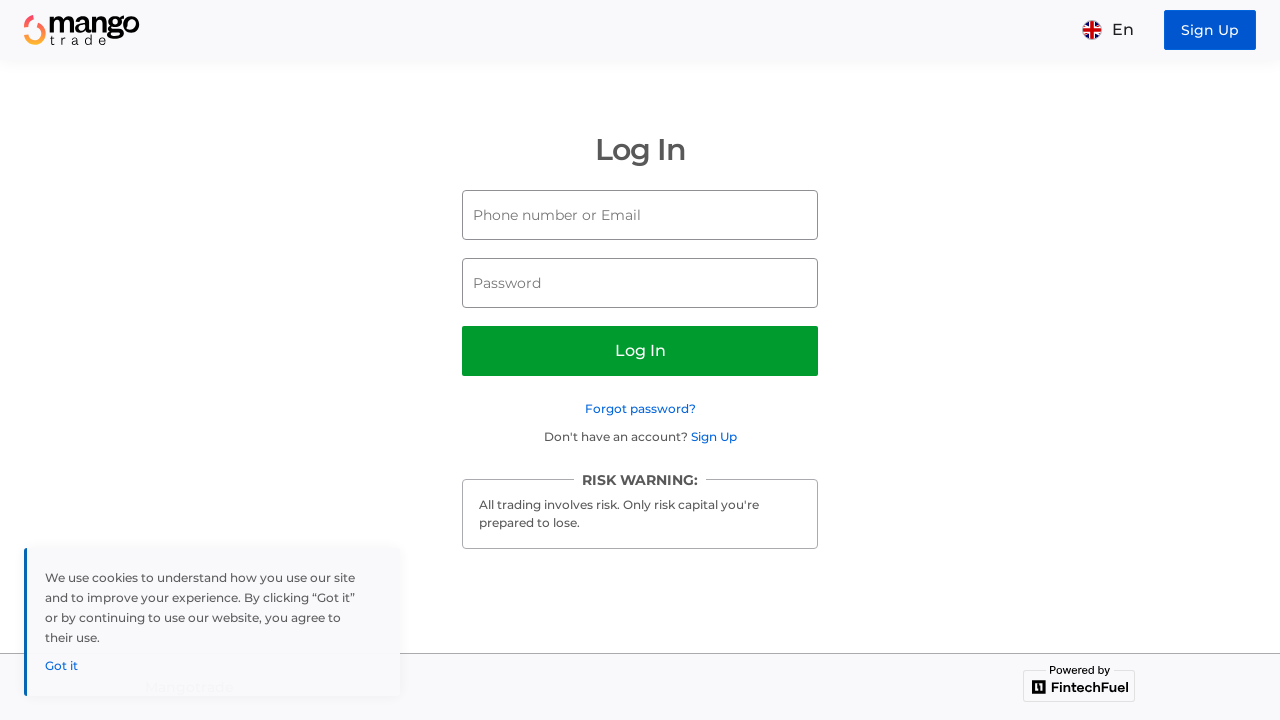

Successfully navigated to registration page
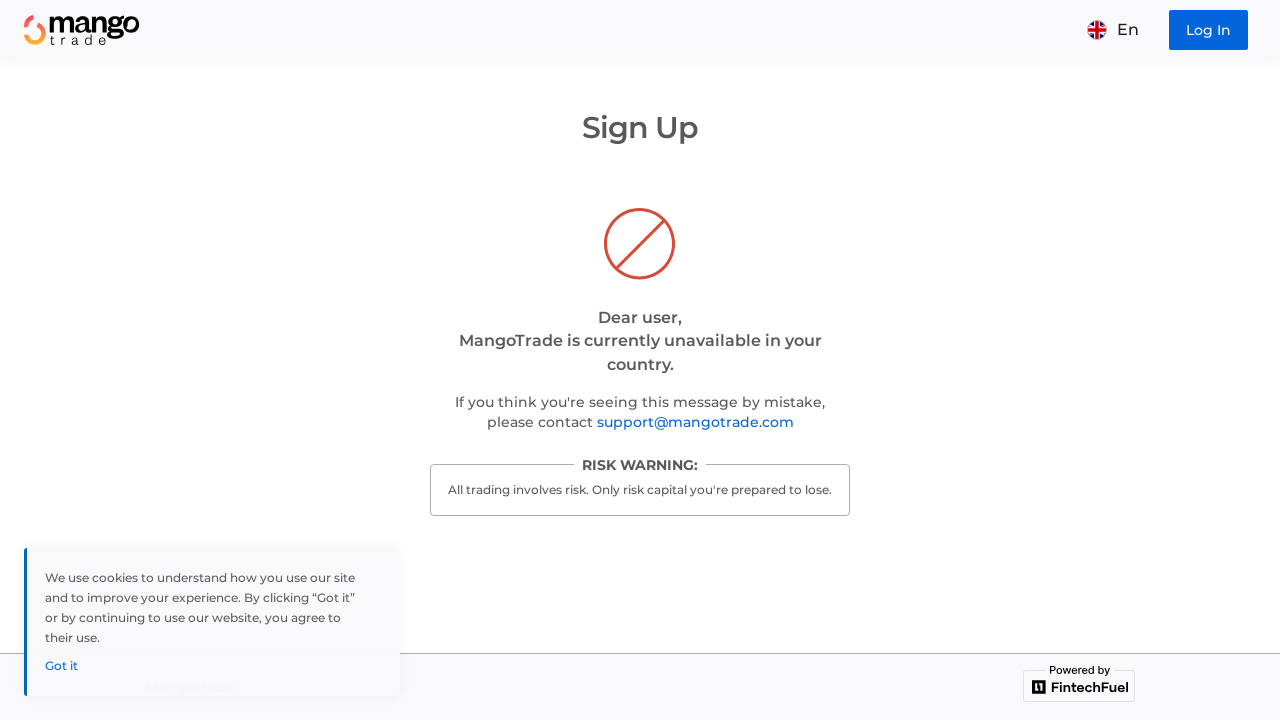

Registration form container is now visible
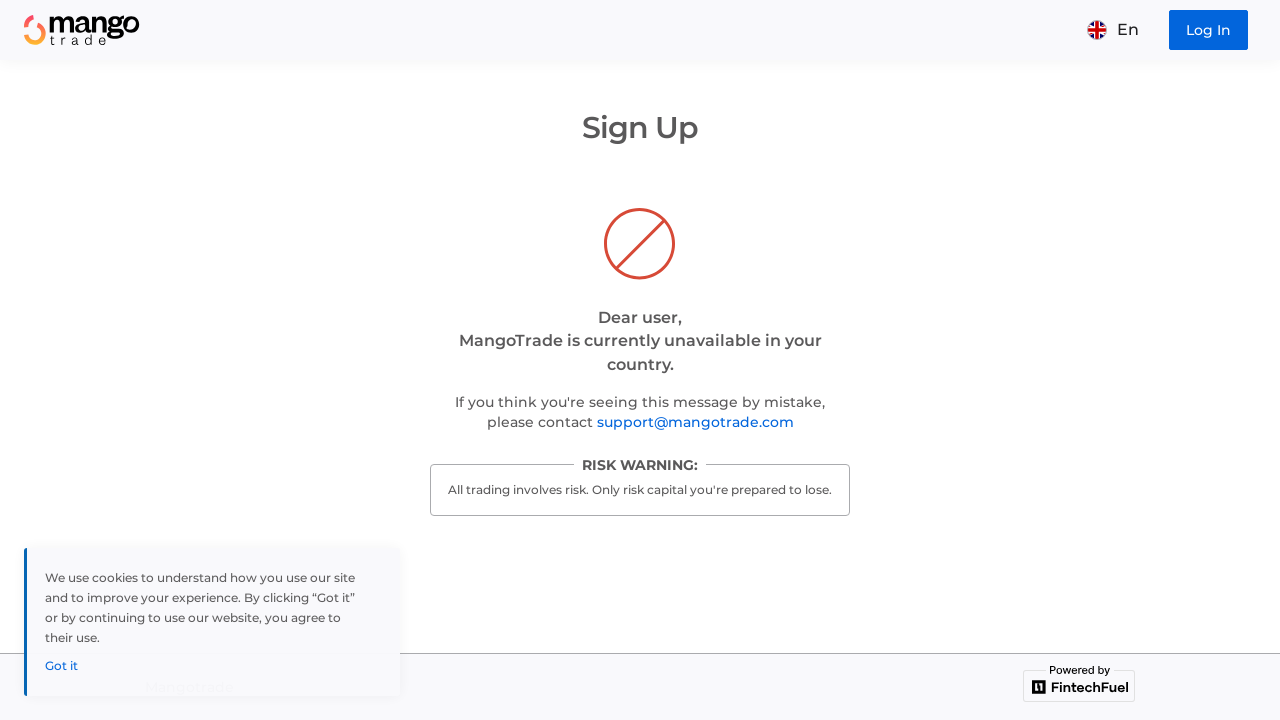

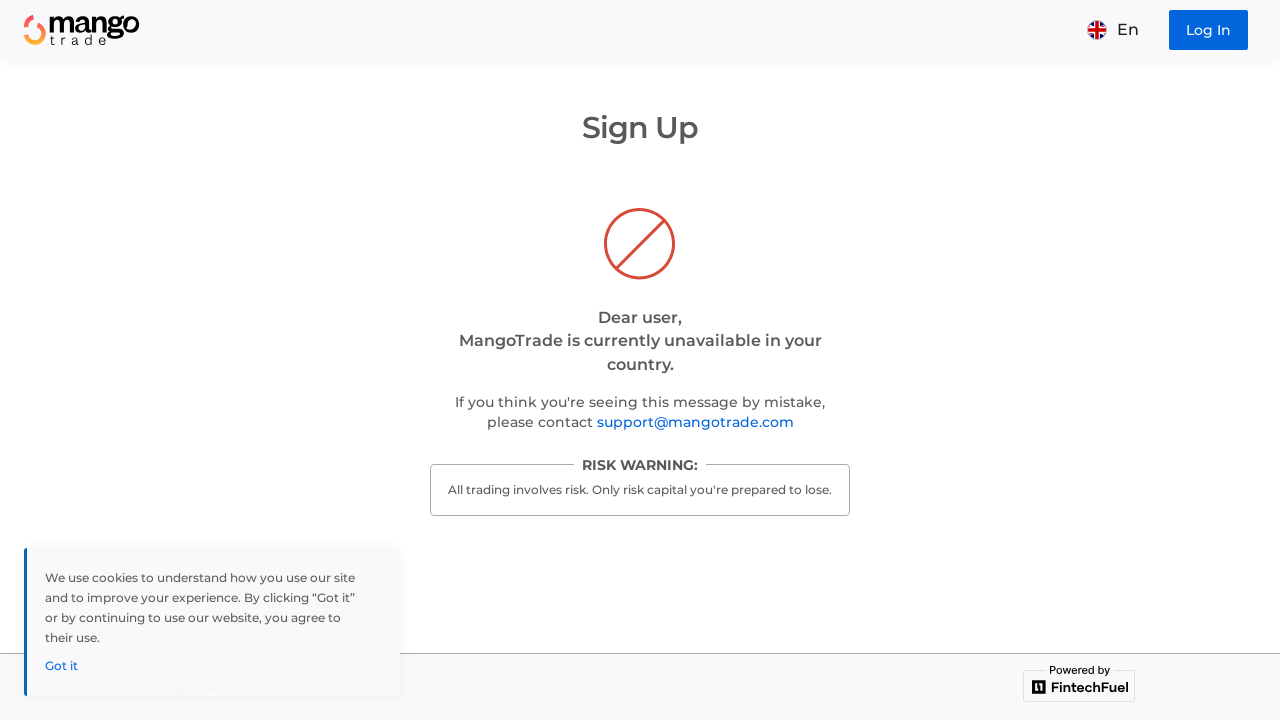